Tests job search by position for multiple positions (QA, Developer, Project, Manager)

Starting URL: http://167.99.178.249:3000/

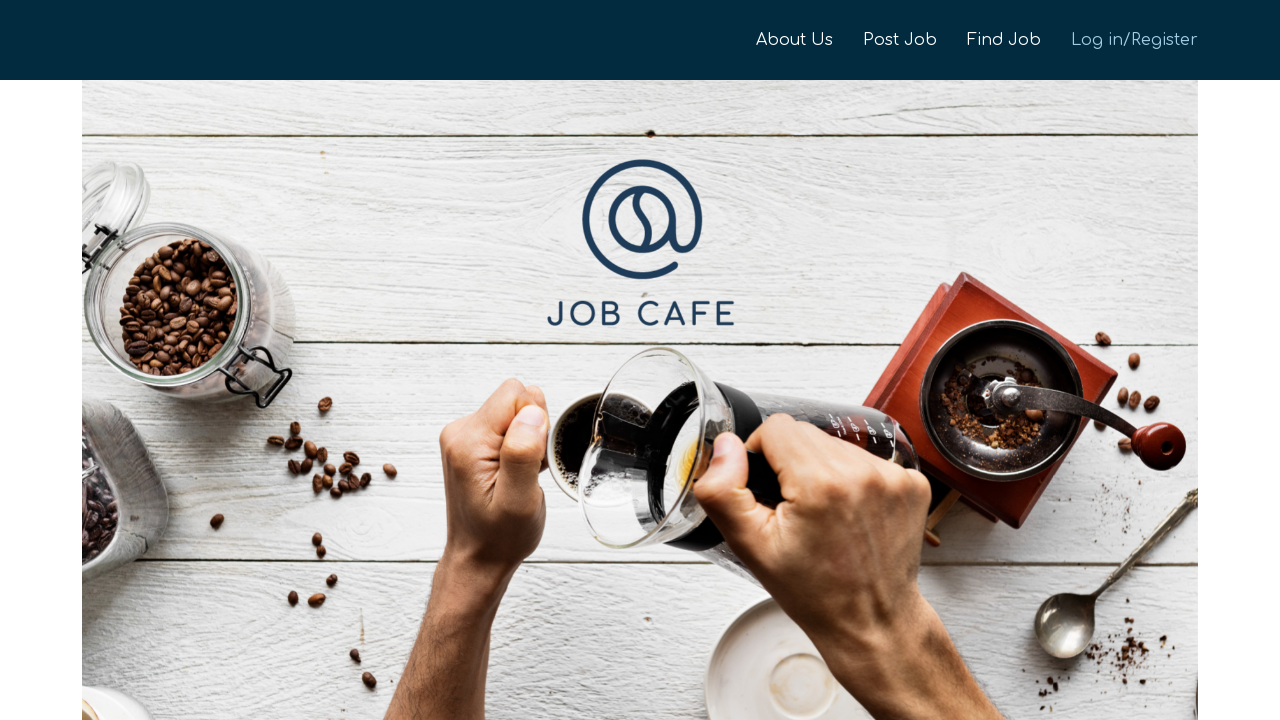

Clicked link to navigate to job page at (989, 40) on xpath=//a[@href ='/job-page']
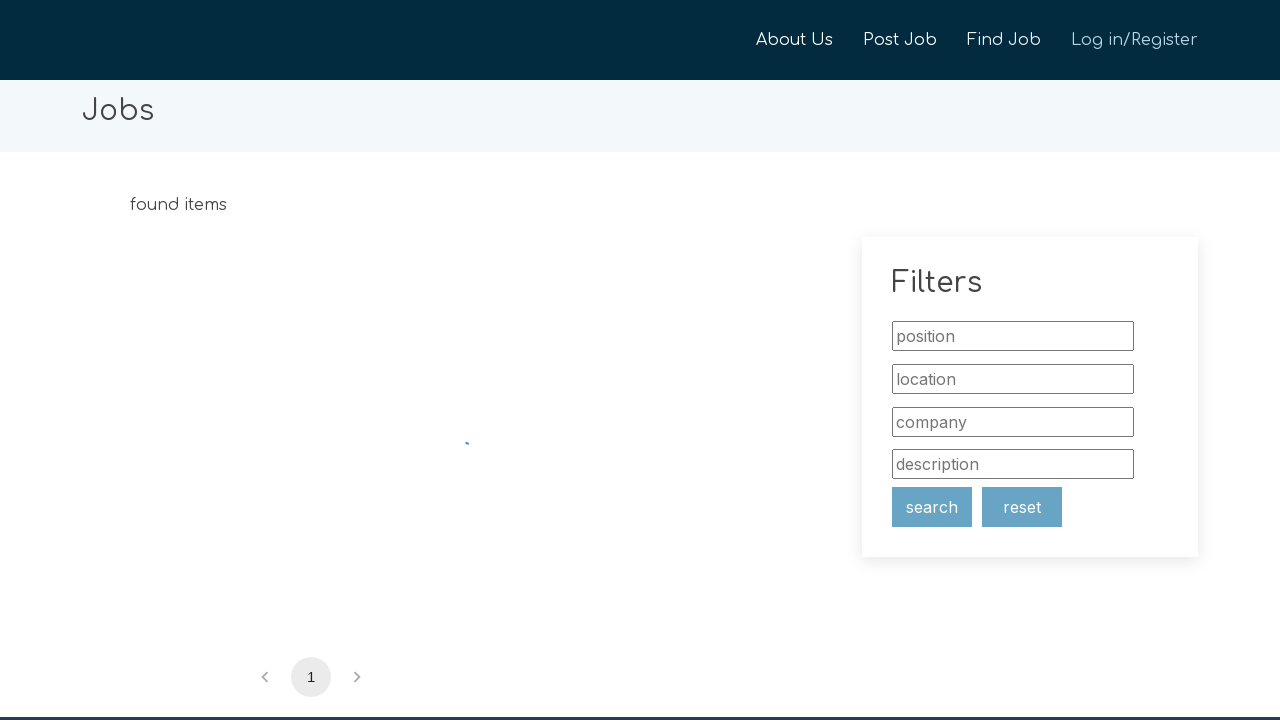

Filled position field with 'QA' on xpath=//input[@placeholder ='position']
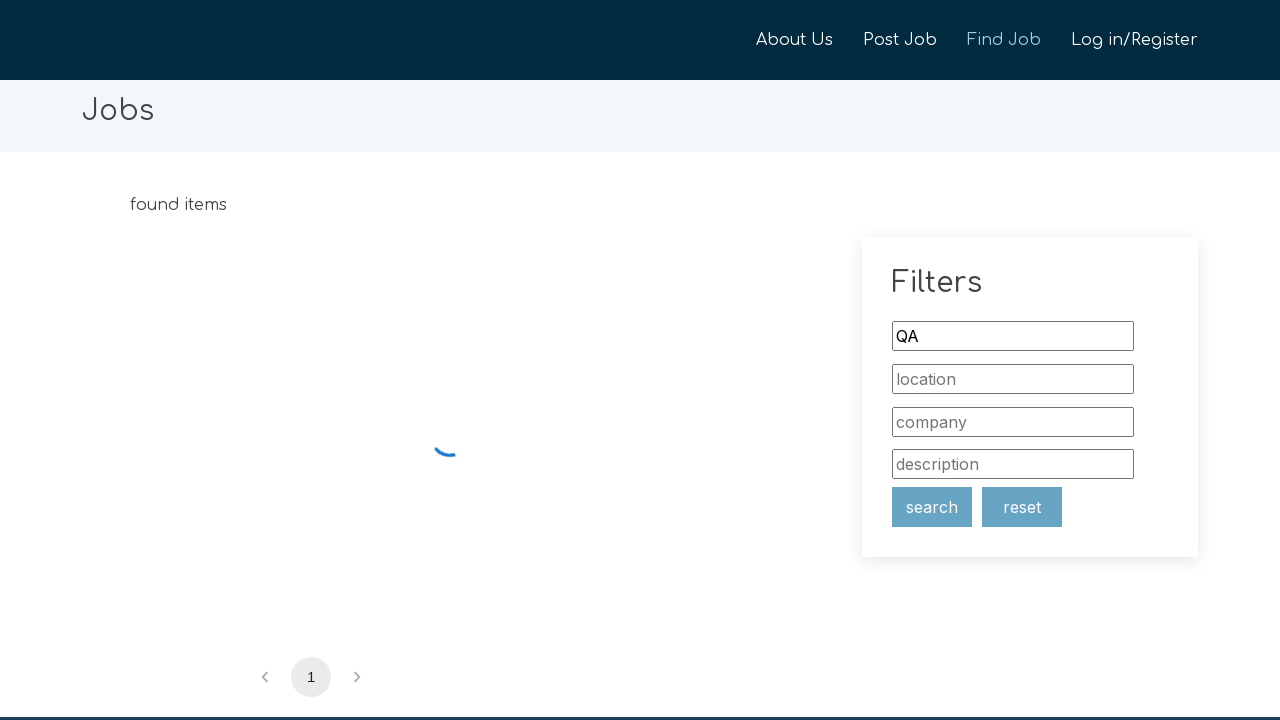

Clicked search button to search for QA position at (932, 507) on xpath=//button[@class ='search-butom']
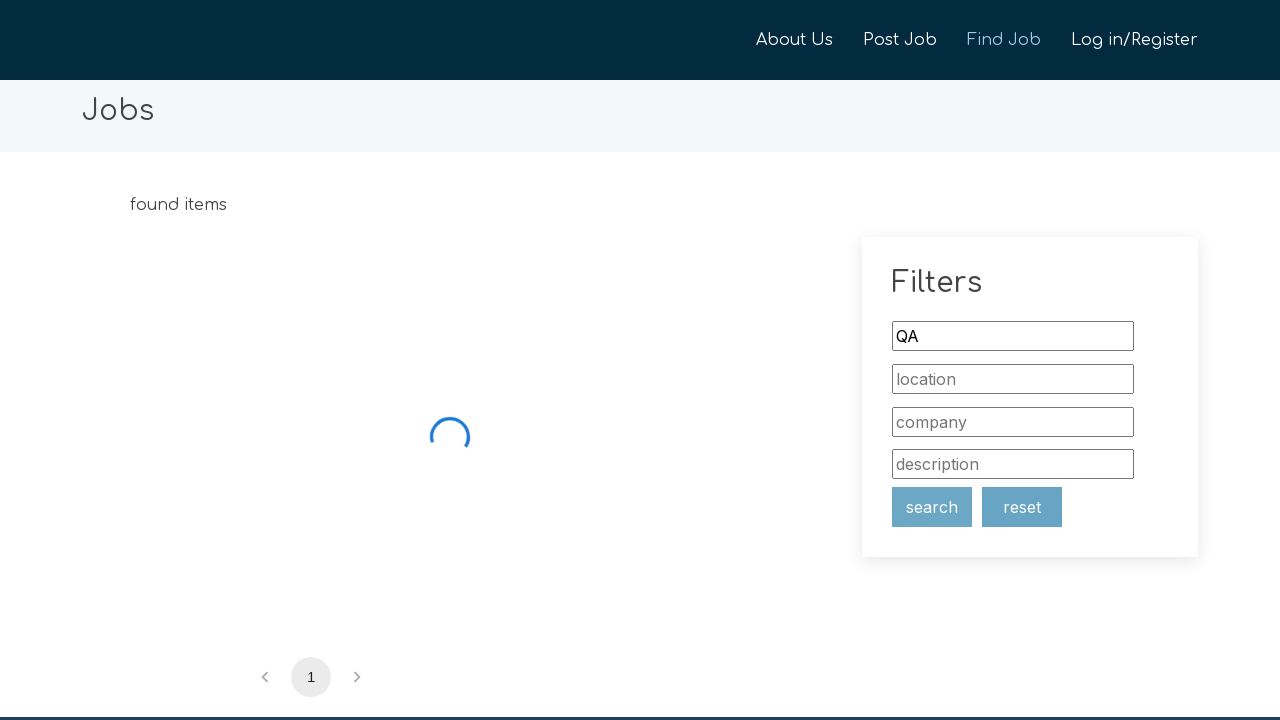

Verified position field value matches input 'QA'
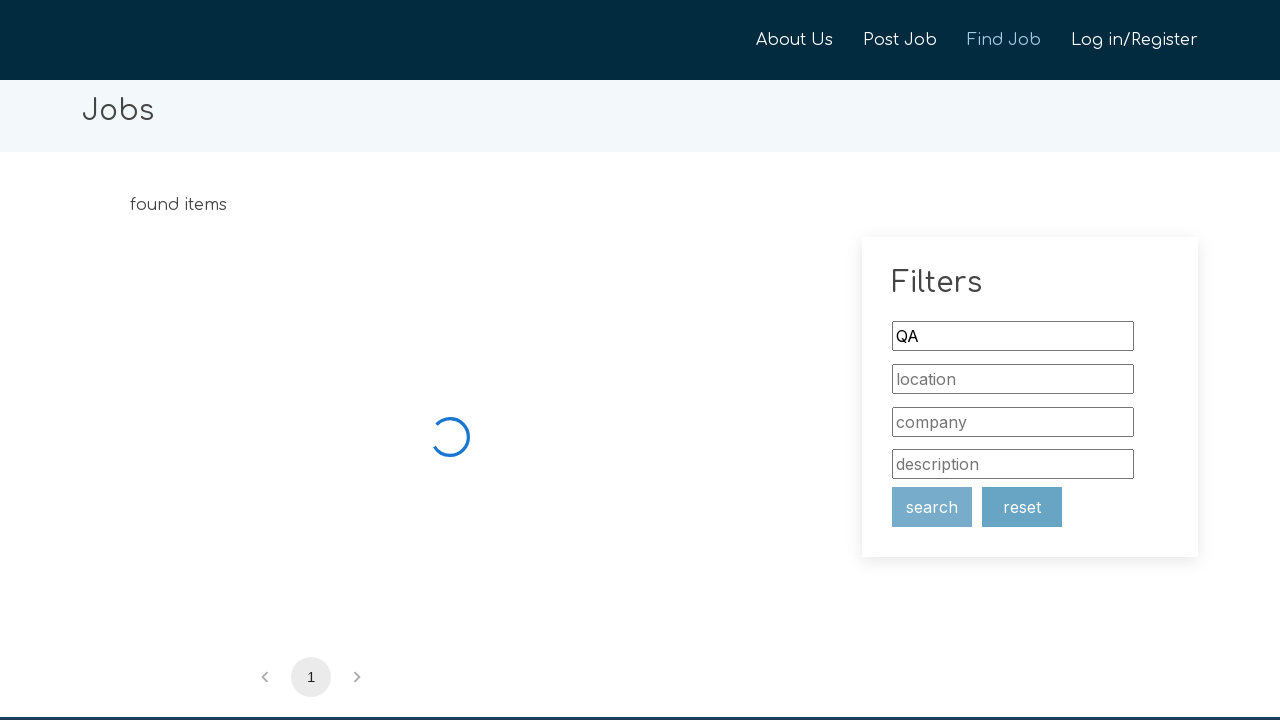

Cleared position field for next iteration on xpath=//input[@placeholder ='position']
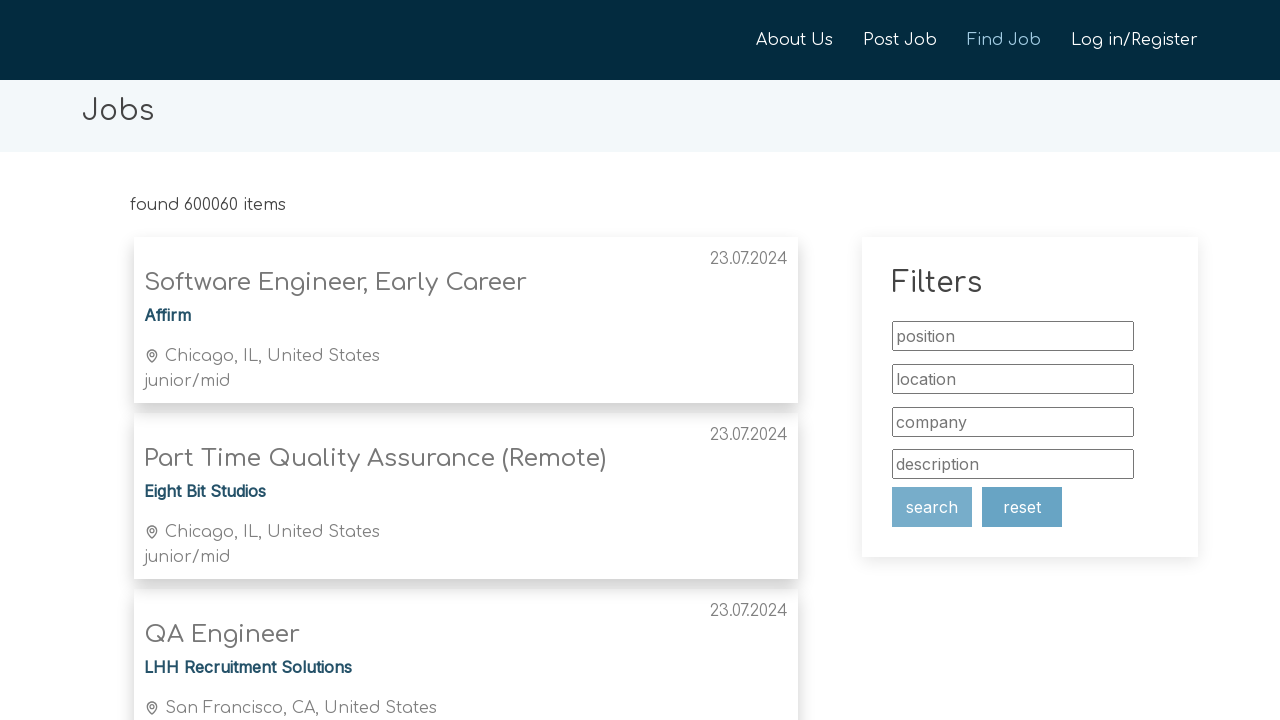

Clicked link to navigate to job page at (989, 40) on xpath=//a[@href ='/job-page']
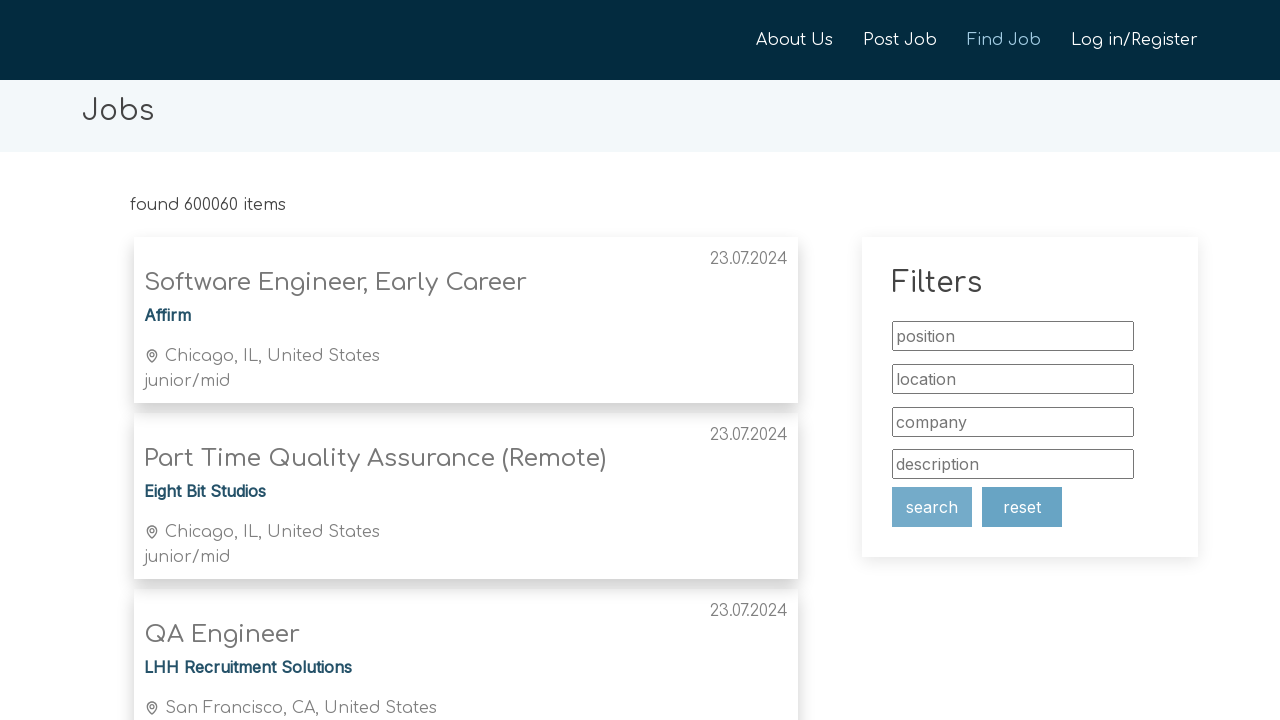

Filled position field with 'Developer' on xpath=//input[@placeholder ='position']
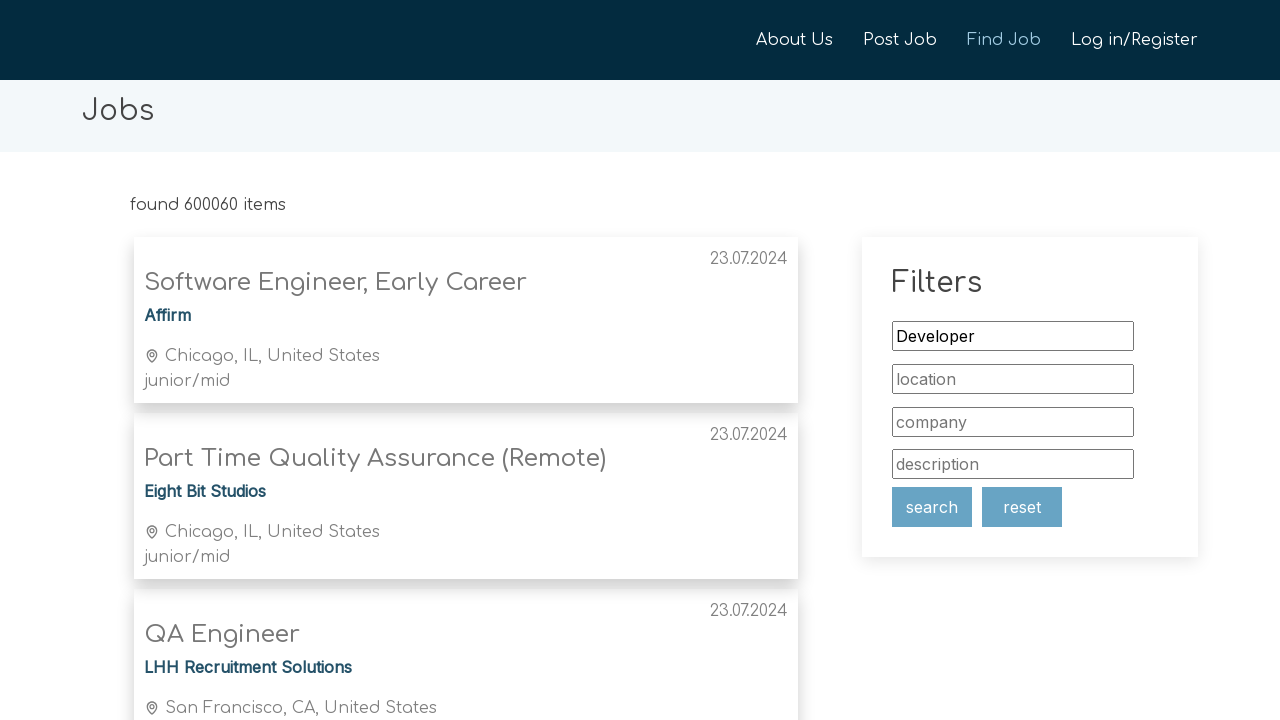

Clicked search button to search for Developer position at (932, 507) on xpath=//button[@class ='search-butom']
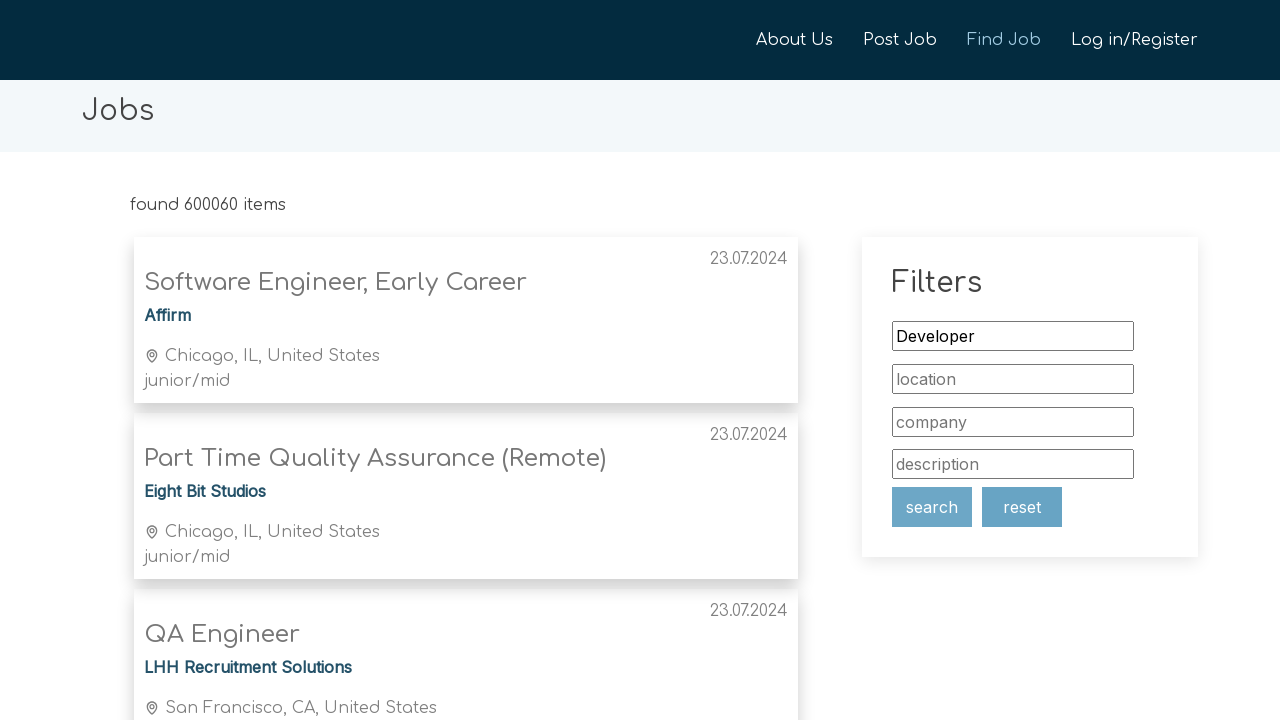

Verified position field value matches input 'Developer'
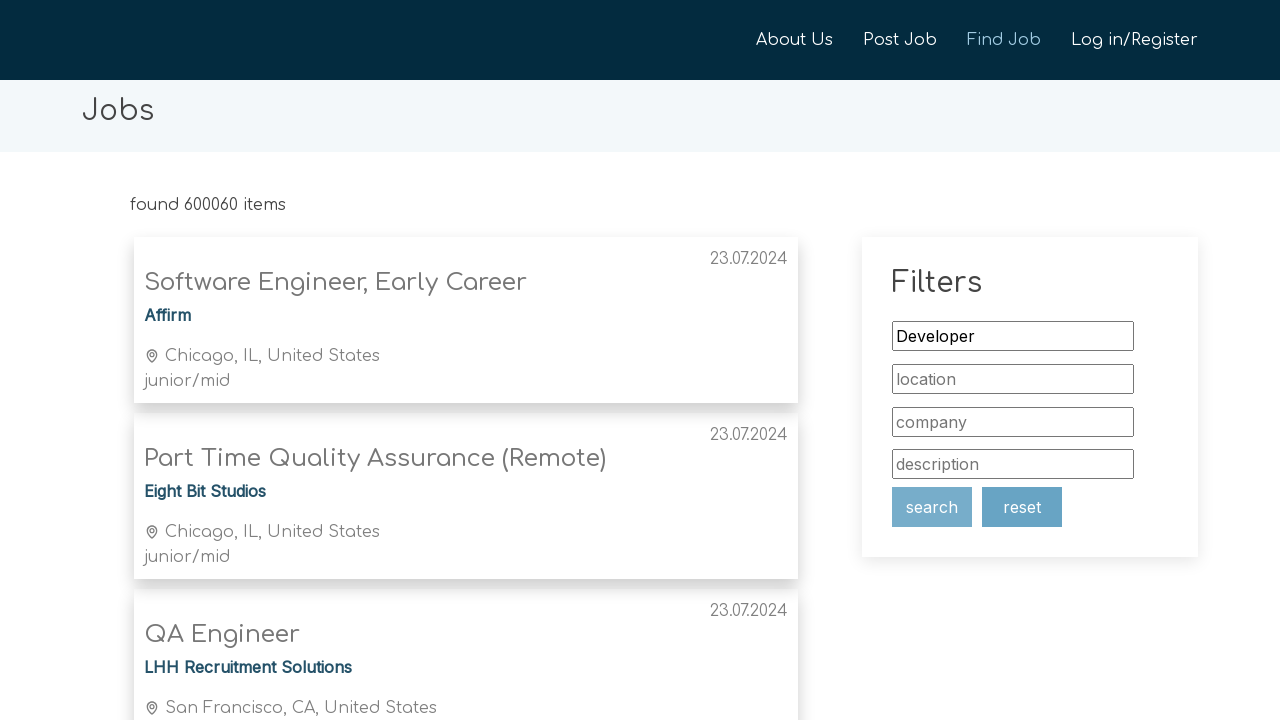

Cleared position field for next iteration on xpath=//input[@placeholder ='position']
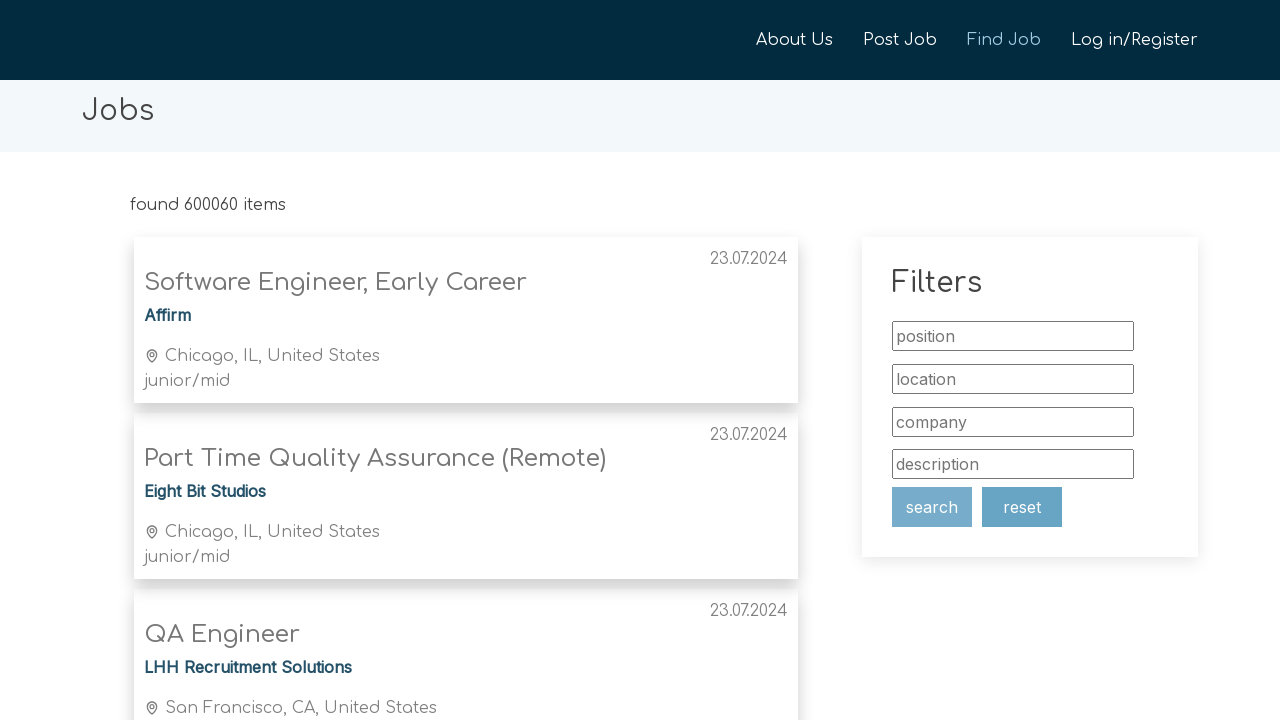

Clicked link to navigate to job page at (989, 40) on xpath=//a[@href ='/job-page']
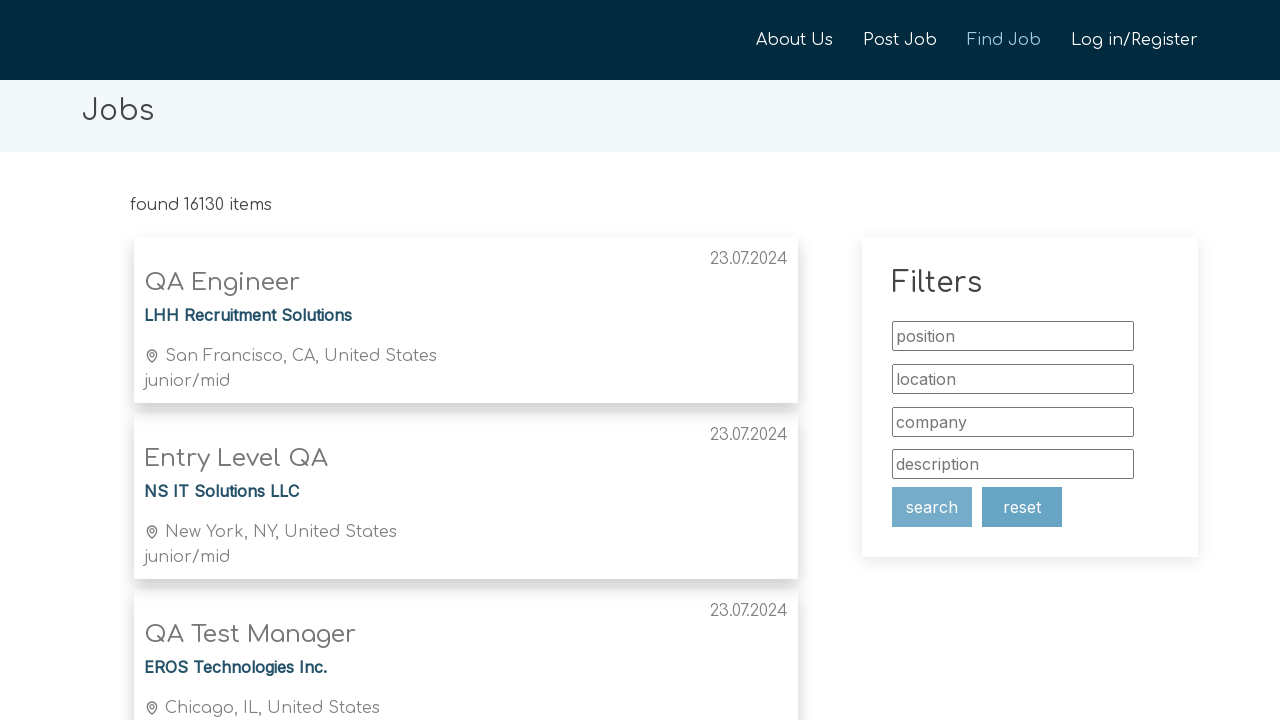

Filled position field with 'Project' on xpath=//input[@placeholder ='position']
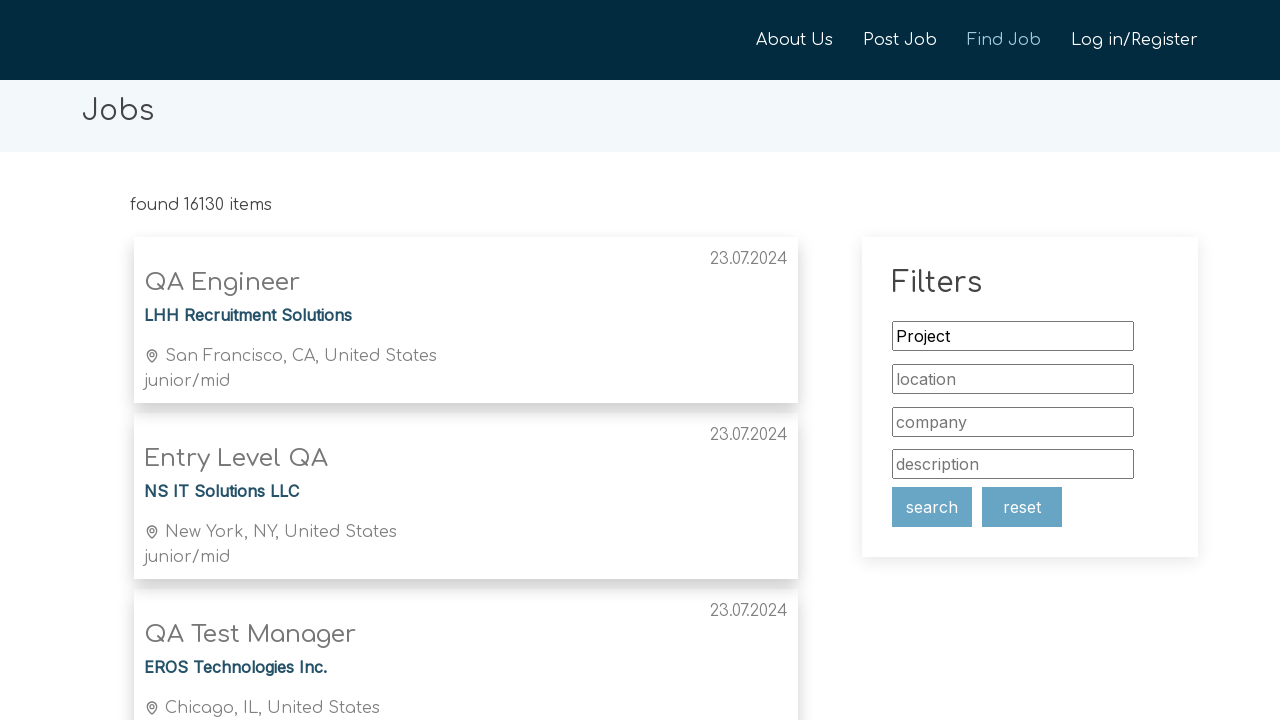

Clicked search button to search for Project position at (932, 507) on xpath=//button[@class ='search-butom']
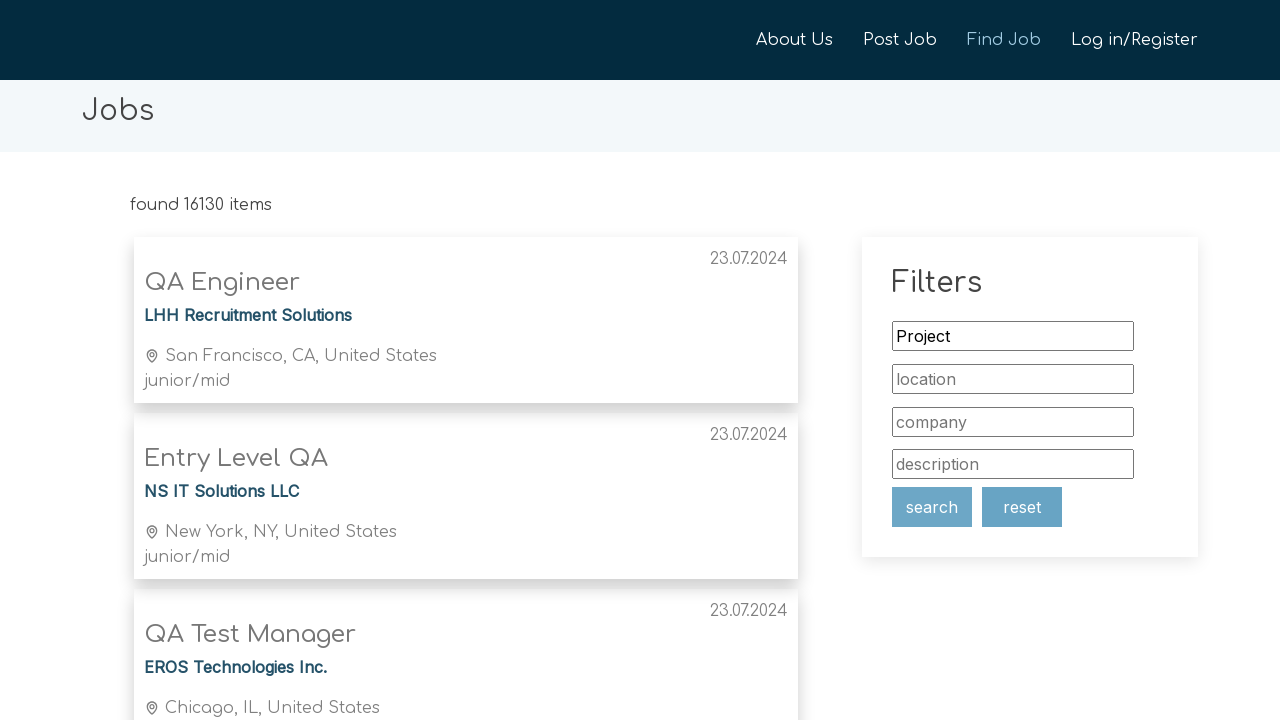

Verified position field value matches input 'Project'
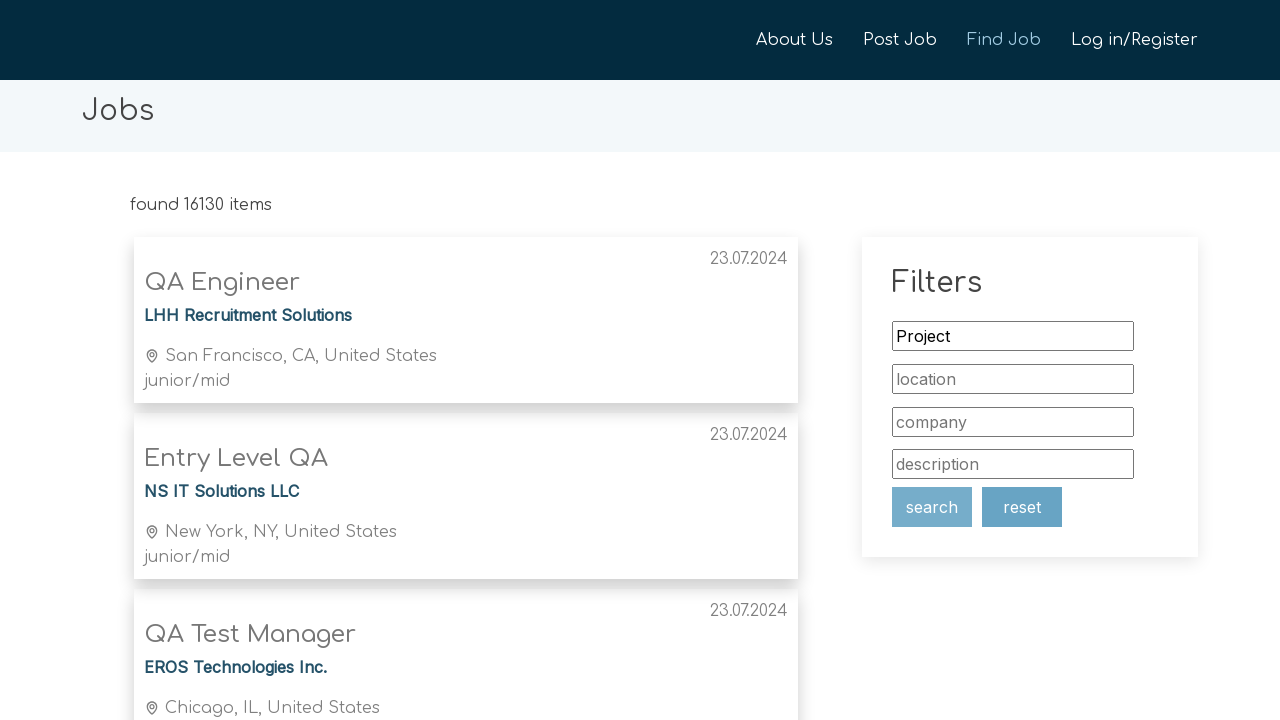

Cleared position field for next iteration on xpath=//input[@placeholder ='position']
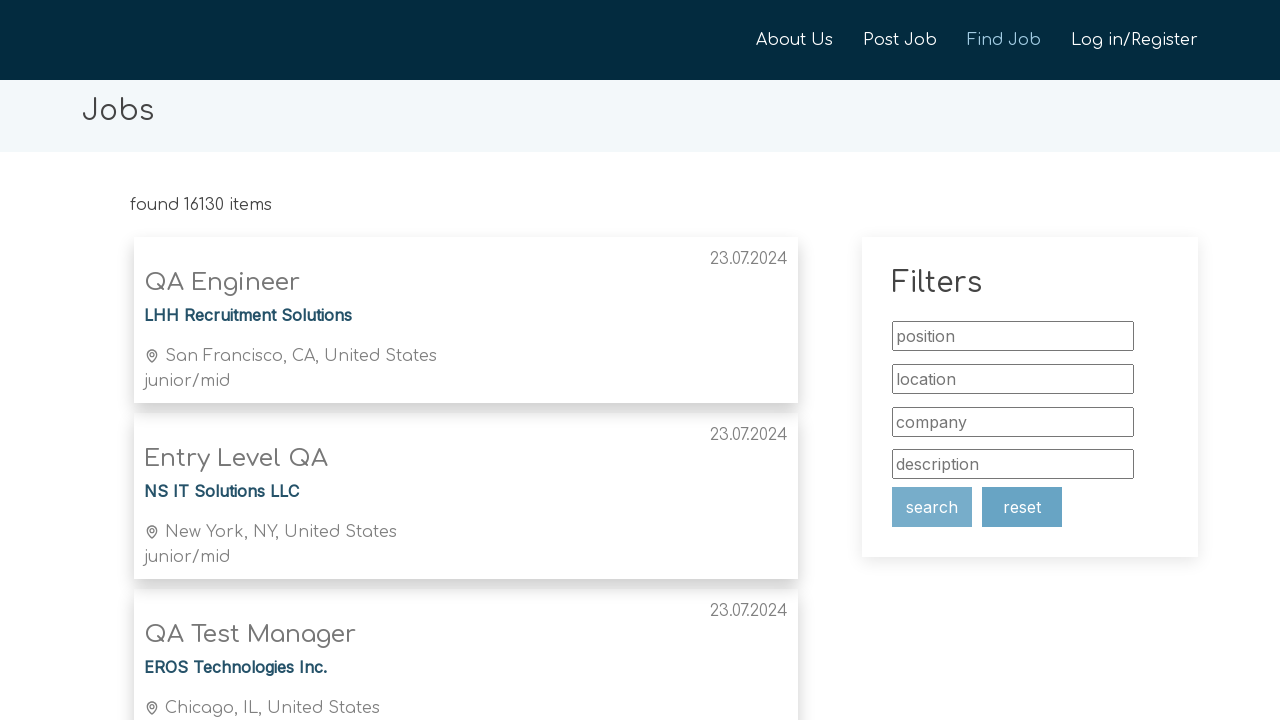

Clicked link to navigate to job page at (989, 40) on xpath=//a[@href ='/job-page']
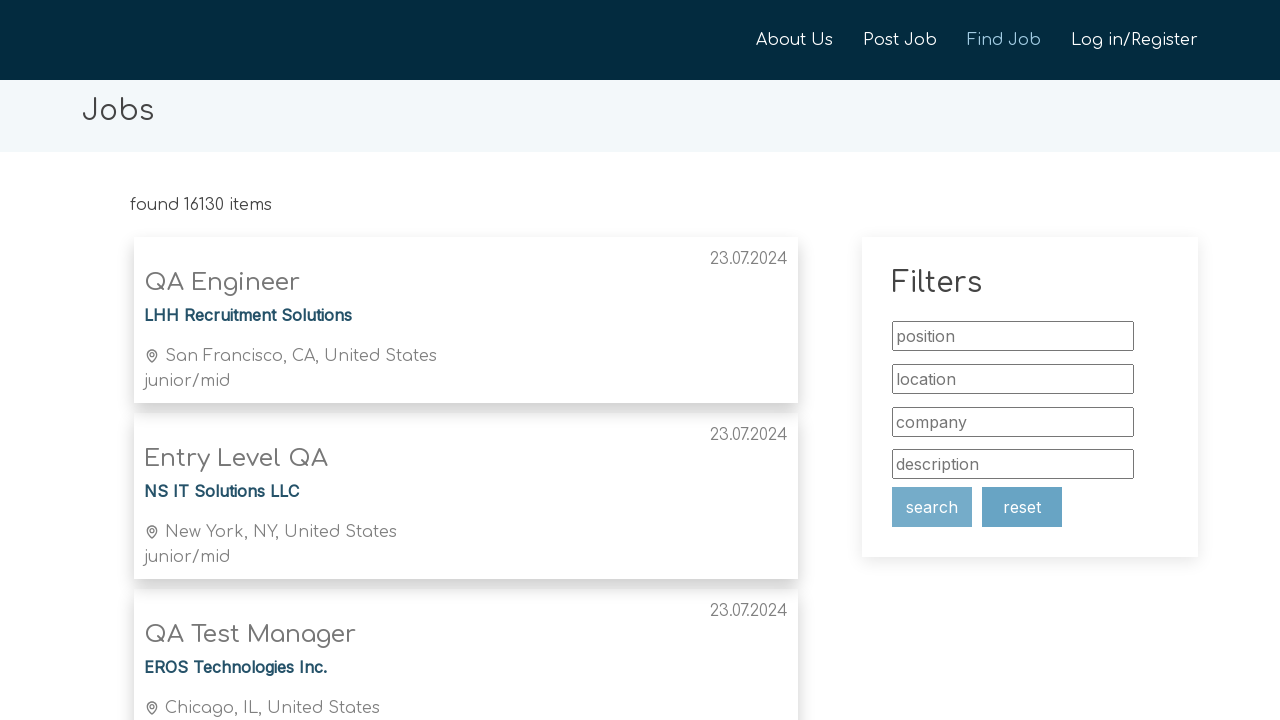

Filled position field with 'Manager' on xpath=//input[@placeholder ='position']
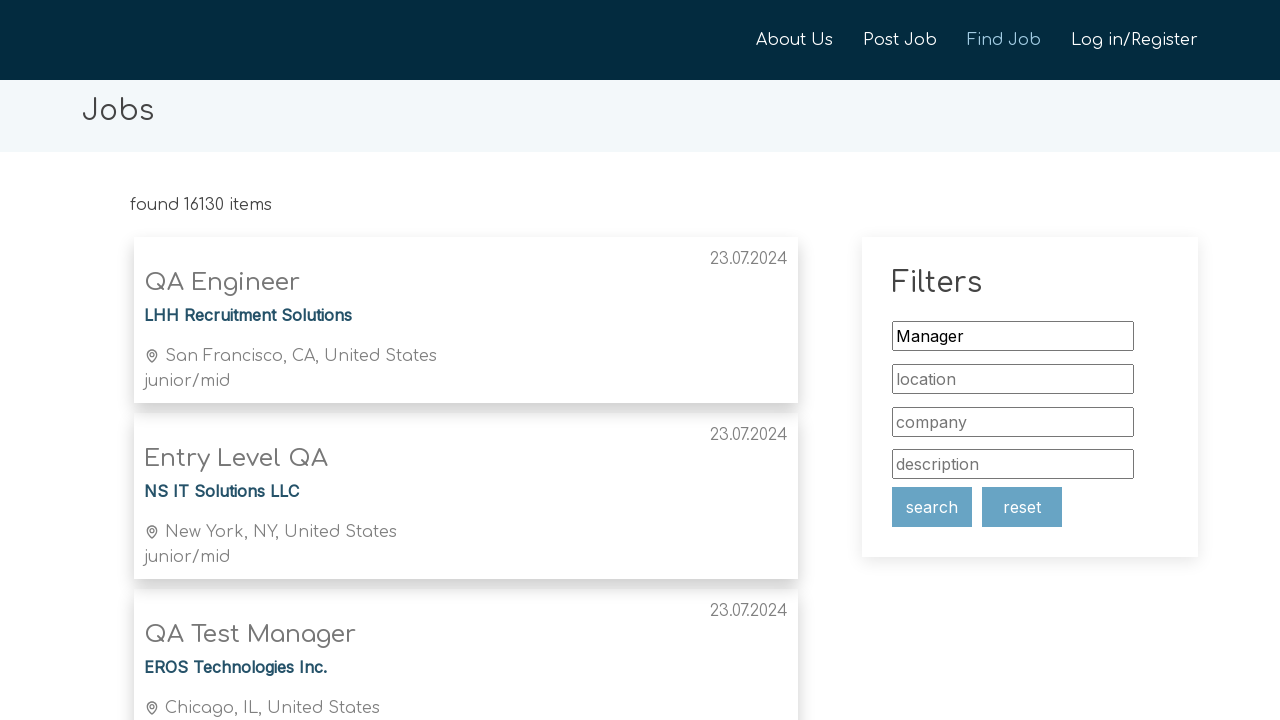

Clicked search button to search for Manager position at (932, 507) on xpath=//button[@class ='search-butom']
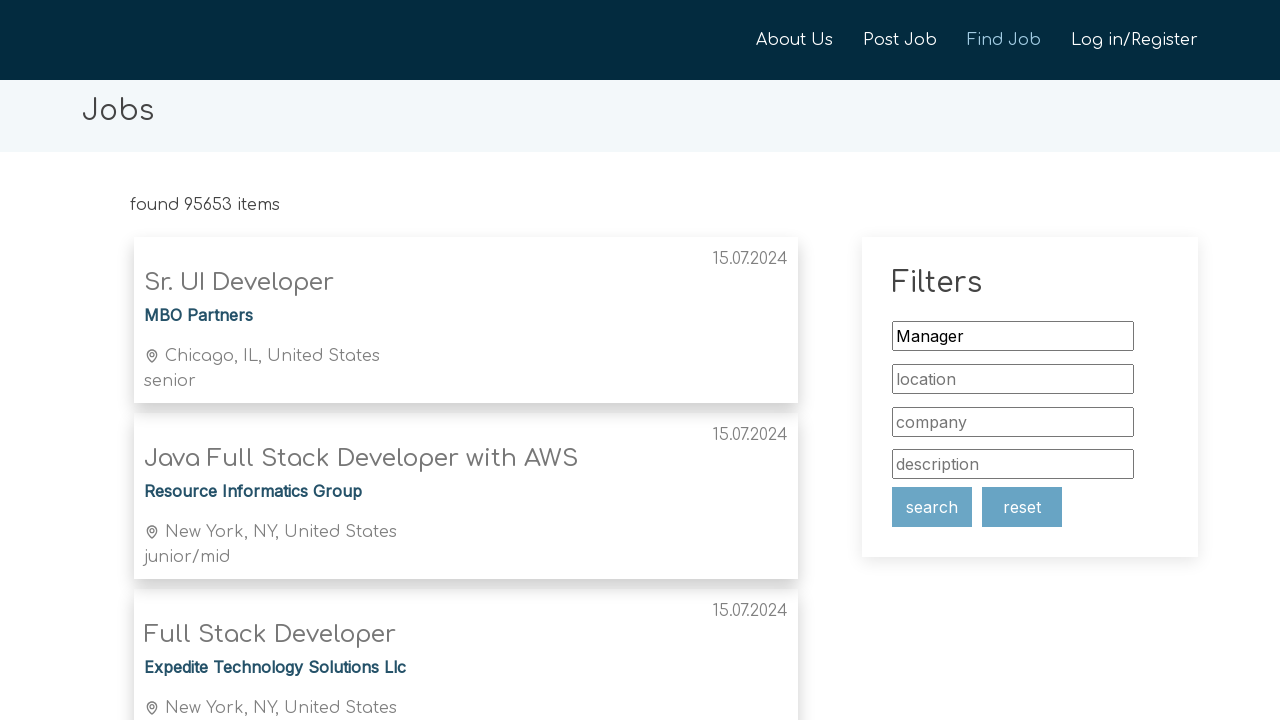

Verified position field value matches input 'Manager'
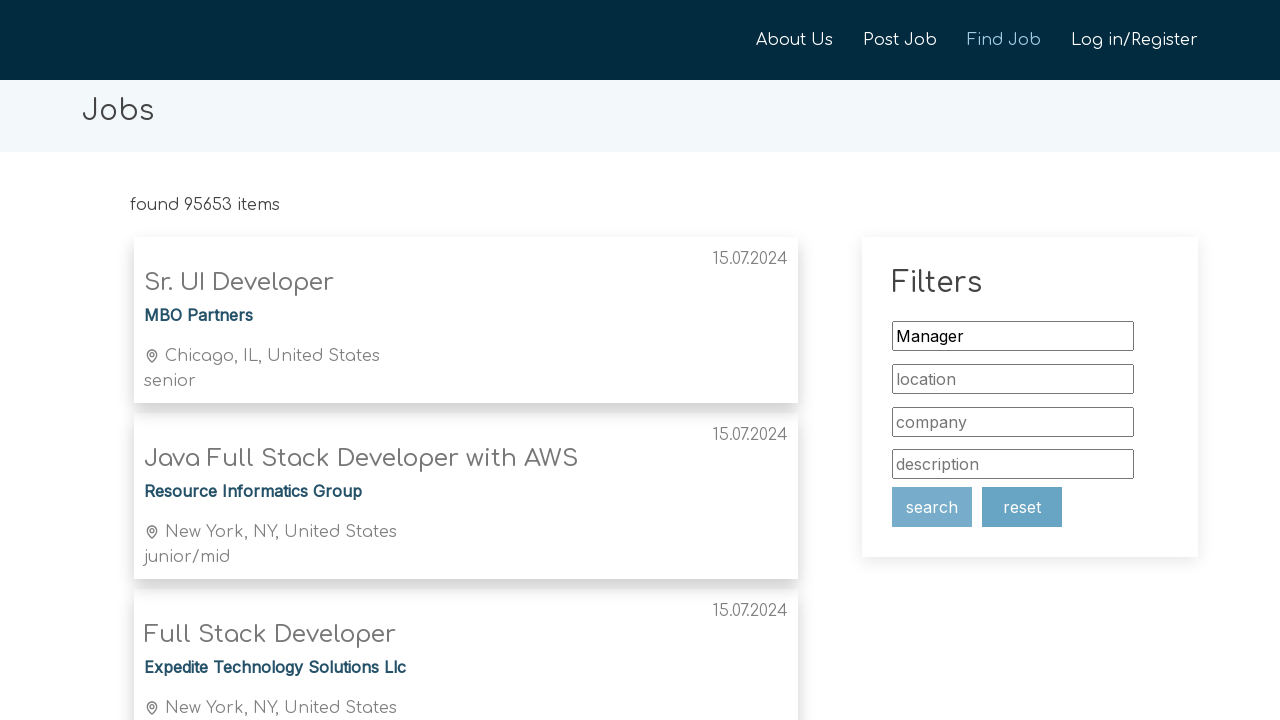

Cleared position field for next iteration on xpath=//input[@placeholder ='position']
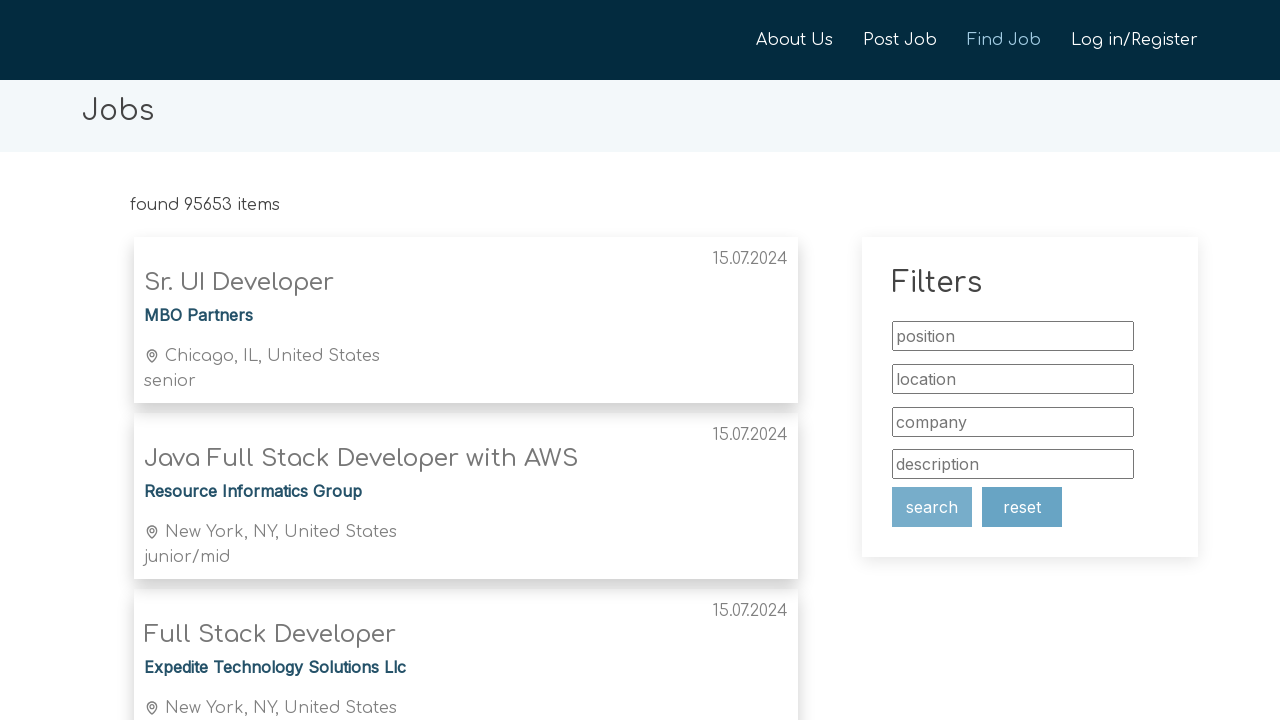

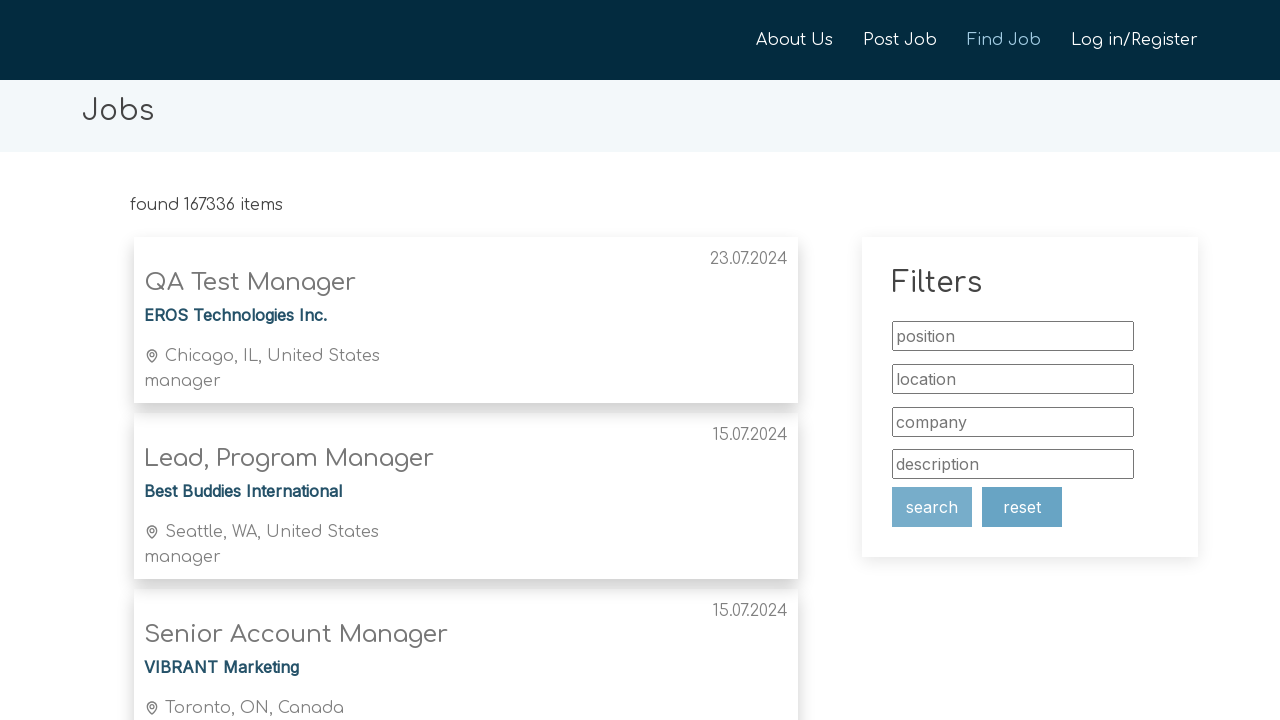